Tests drag and drop functionality on jQueryUI demo page by dragging a draggable element onto a droppable target within an iframe

Starting URL: https://jqueryui.com/droppable/

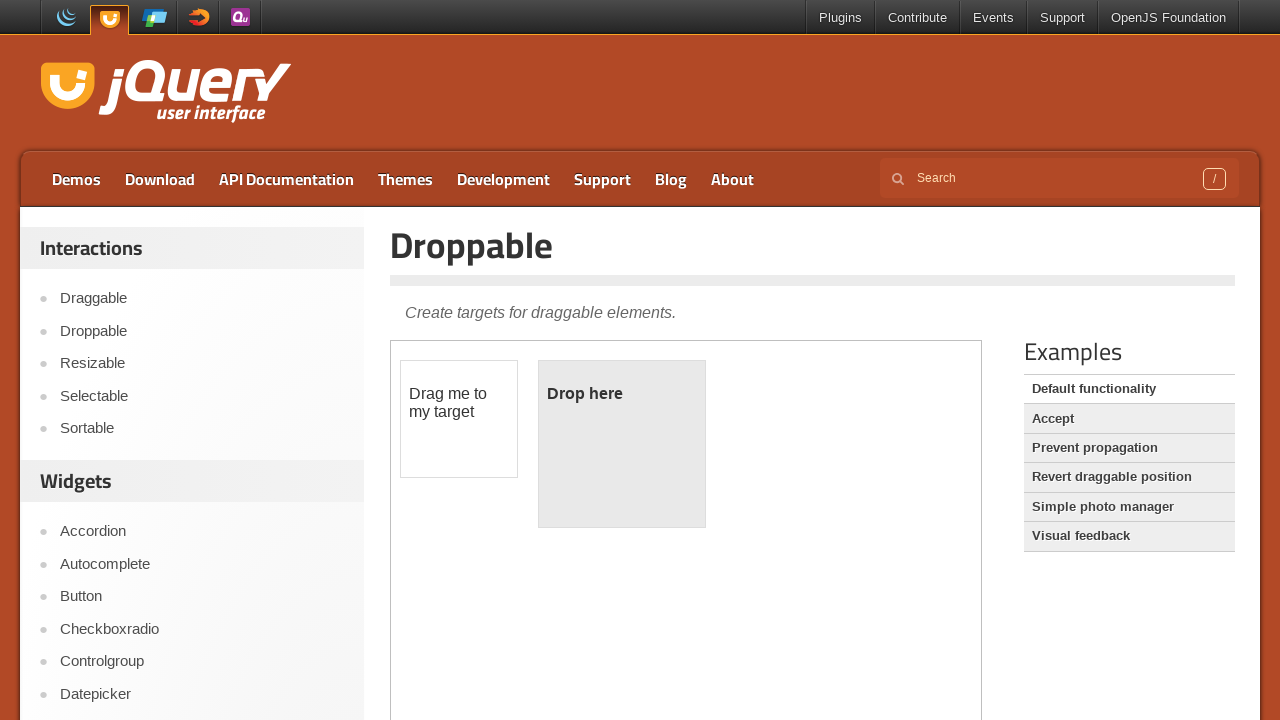

Located the iframe containing the drag and drop demo
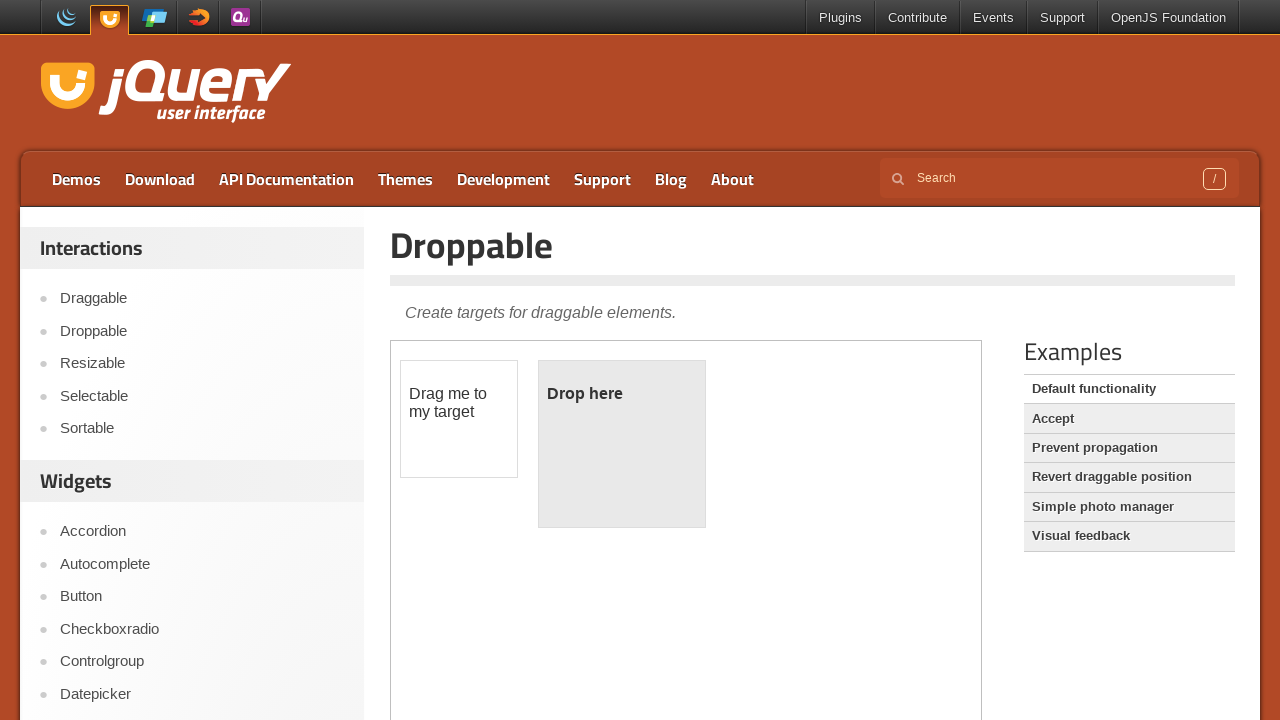

Located the draggable element with id 'draggable'
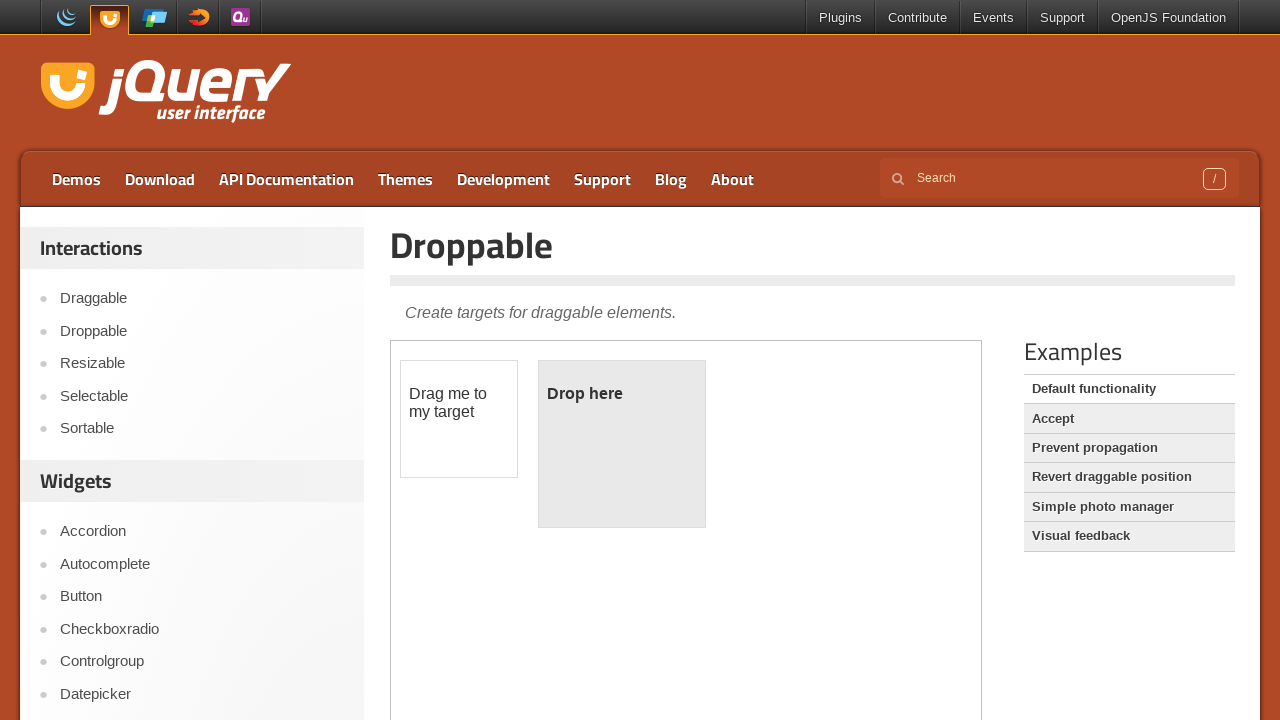

Located the droppable target element with id 'droppable'
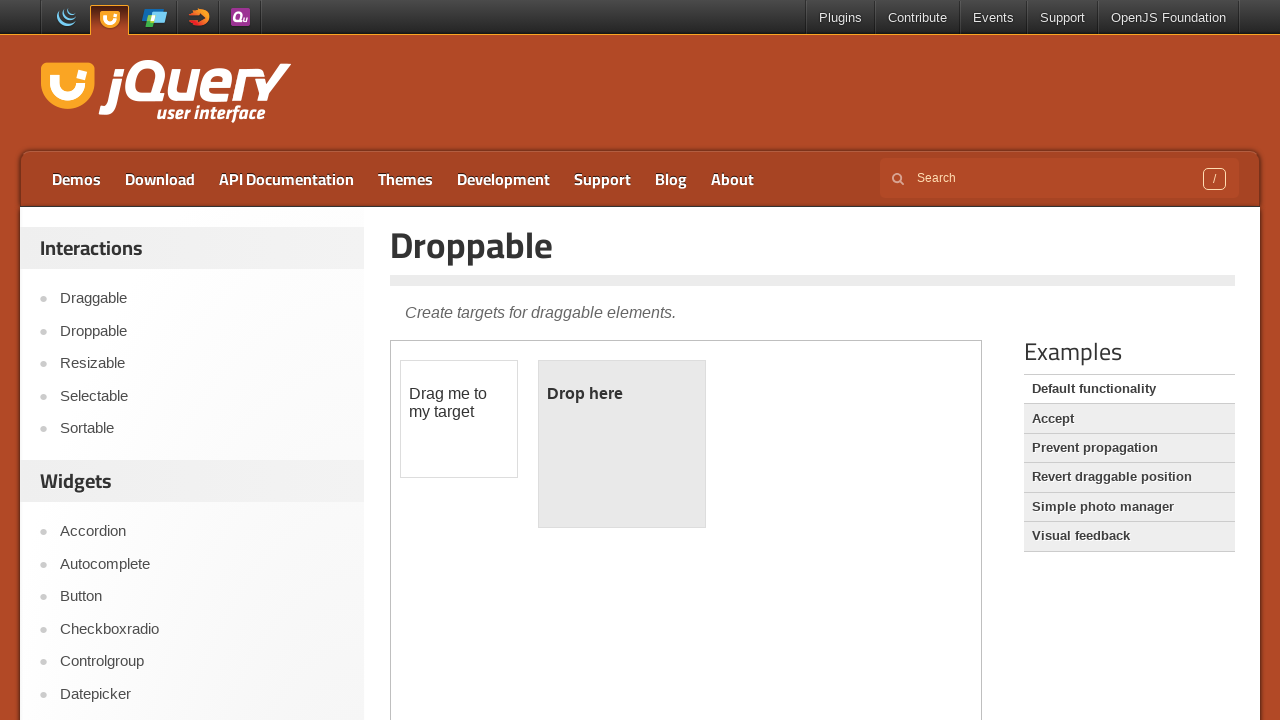

Dragged the draggable element onto the droppable target at (622, 444)
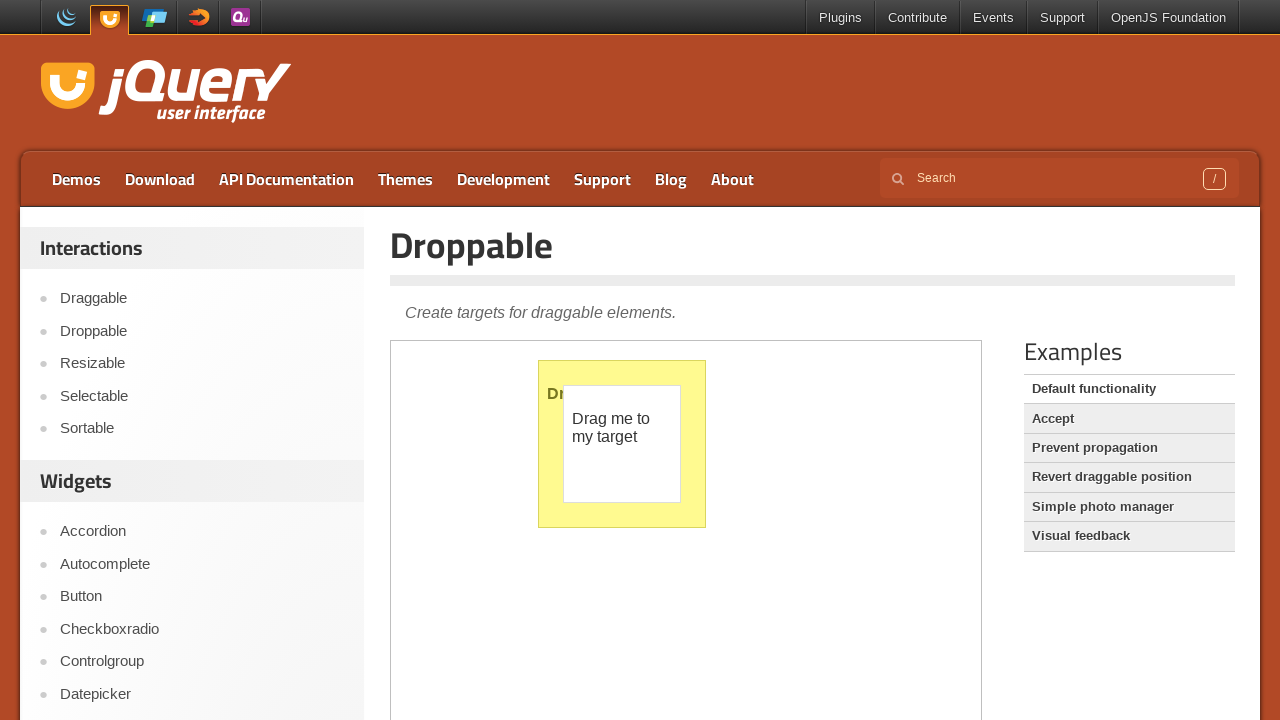

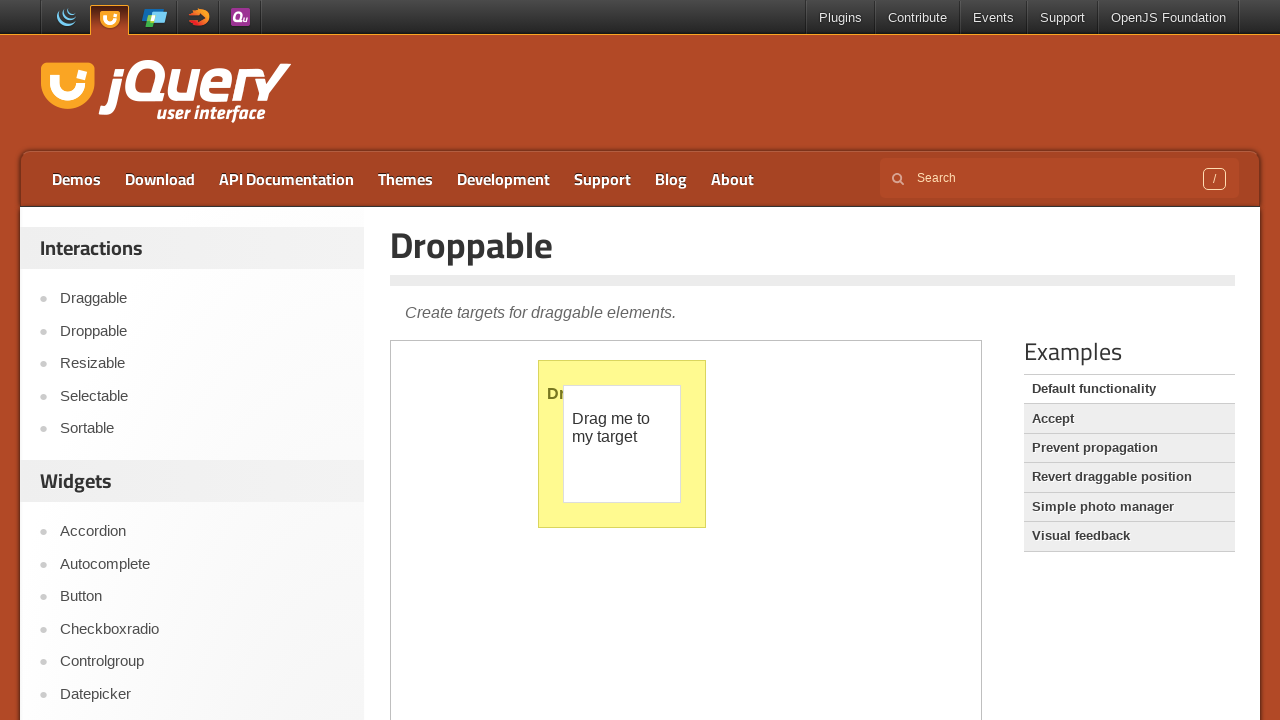